Navigates to a Steam game page, handles age verification if present, scrolls the page, and filters reviews to show "funny" reviews.

Starting URL: https://store.steampowered.com/app/730/

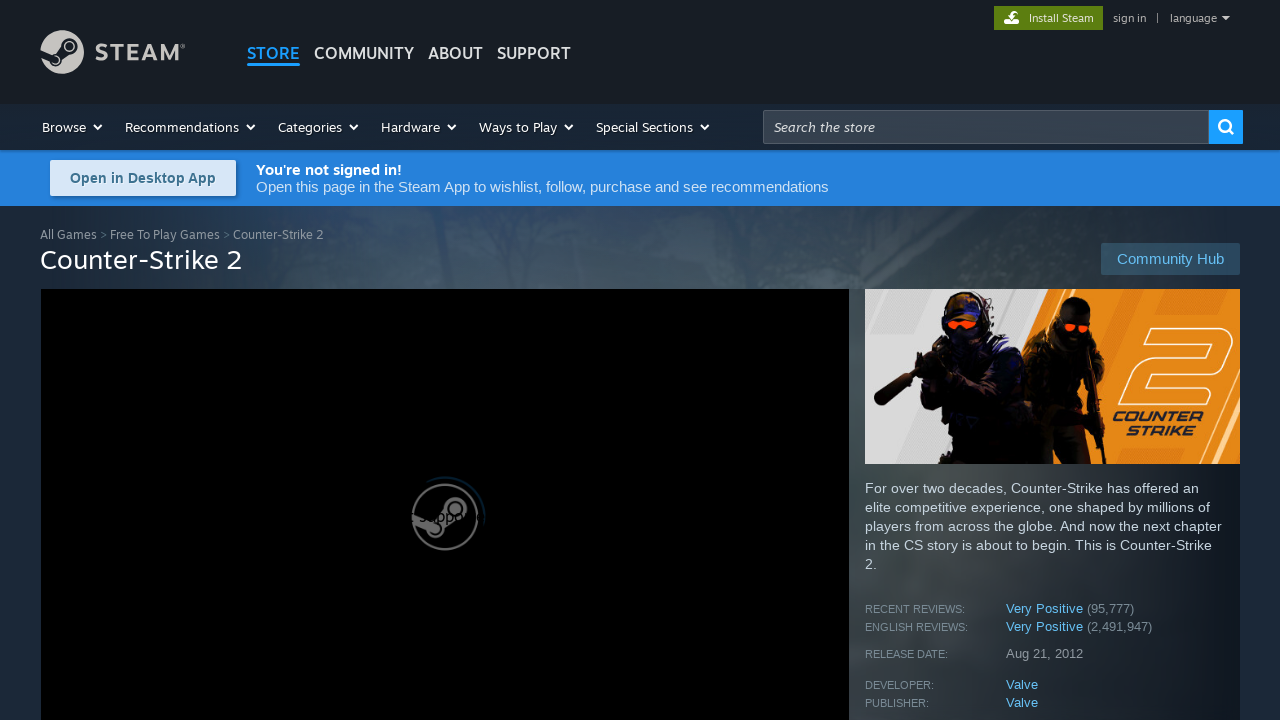

Scrolled to bottom of page to load content
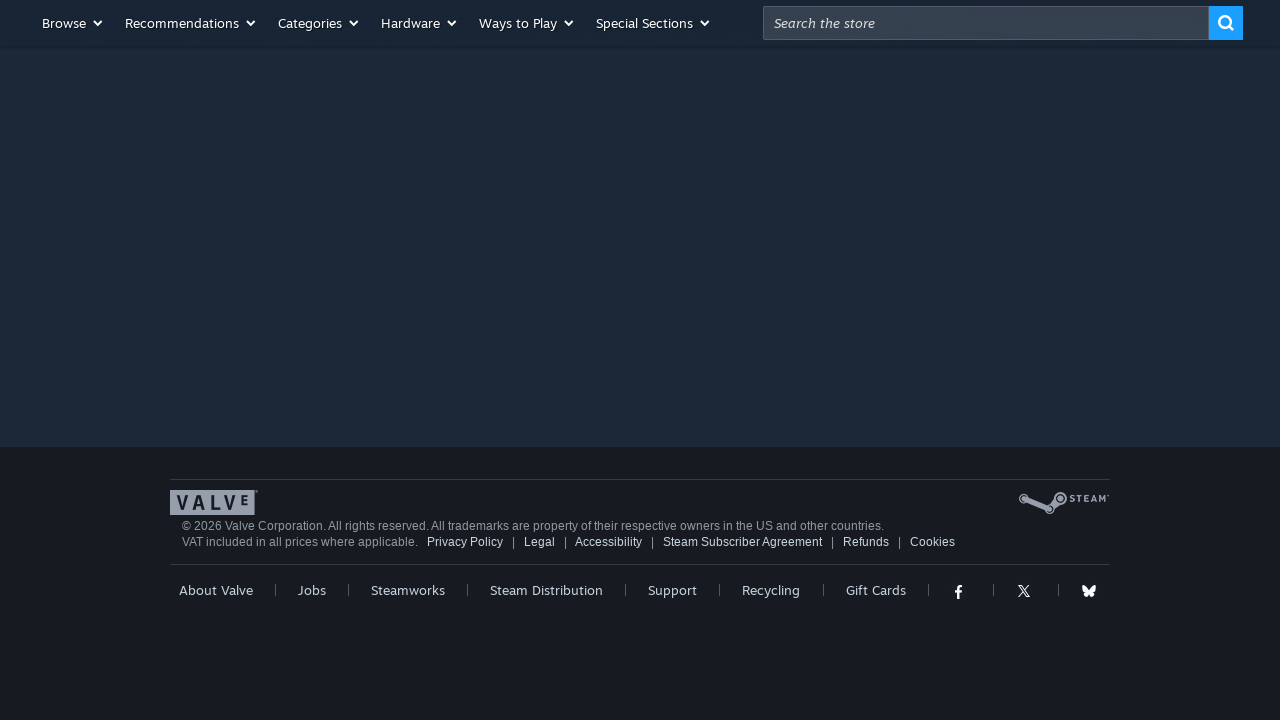

Clicked 'funny' review filter
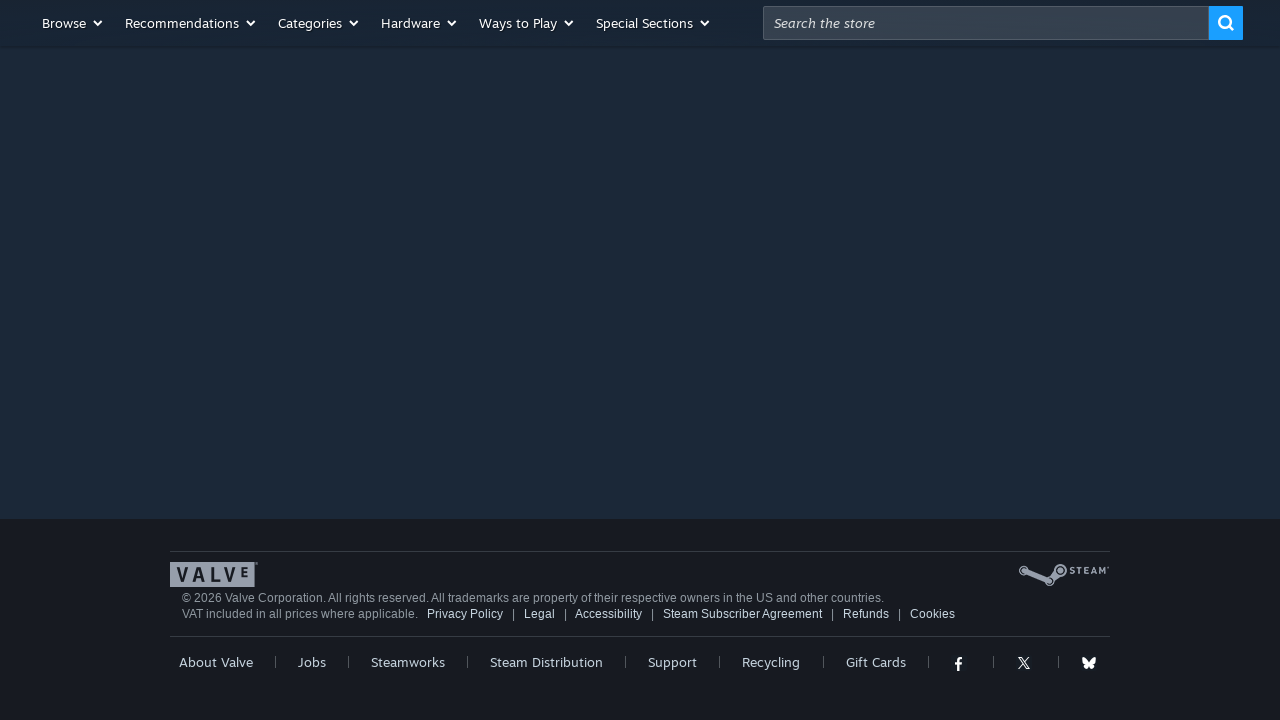

Triggered ShowFilteredReviews() function
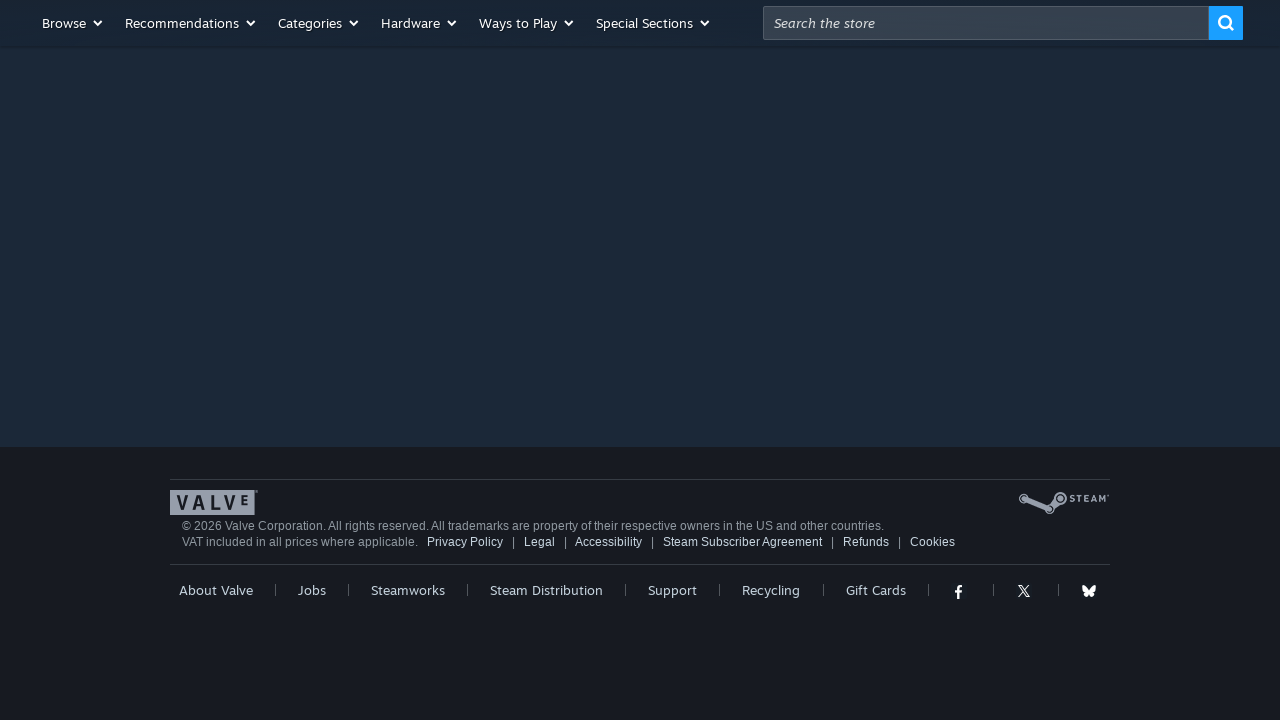

Waited 5 seconds for reviews to load
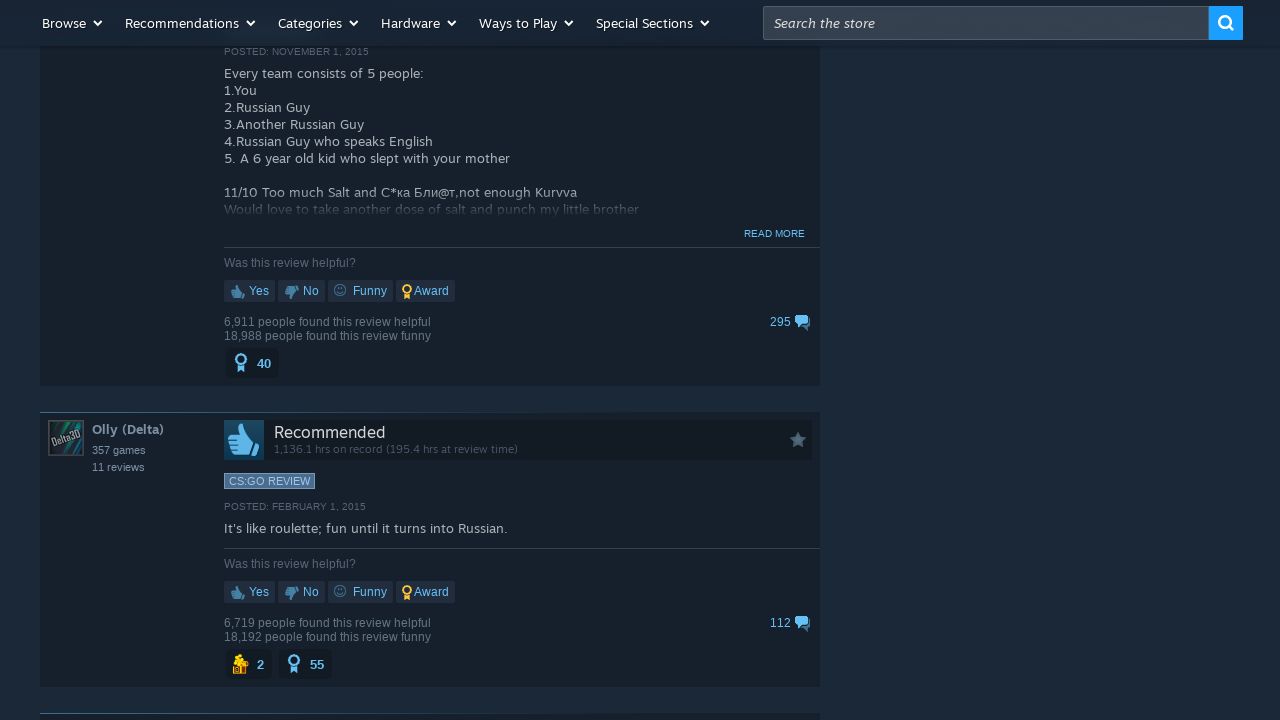

Scrolled to bottom again to ensure filtered reviews are visible
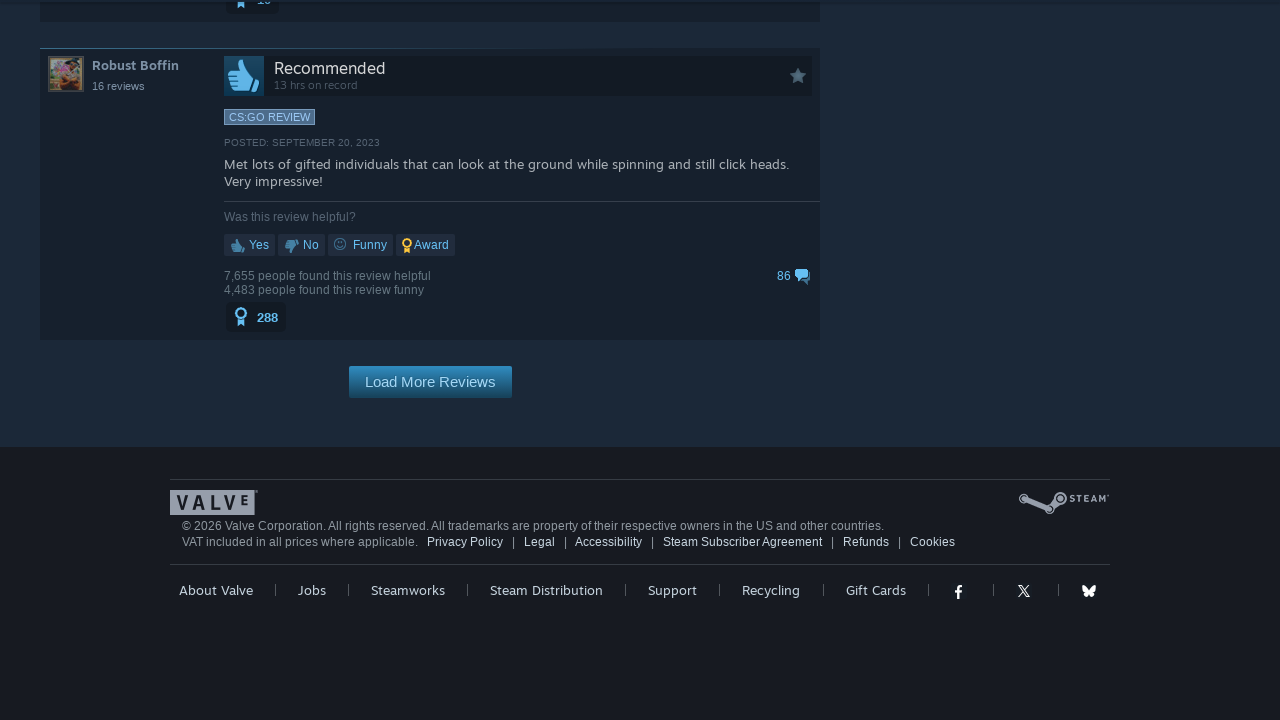

Waited for funny review boxes to load and be present in DOM
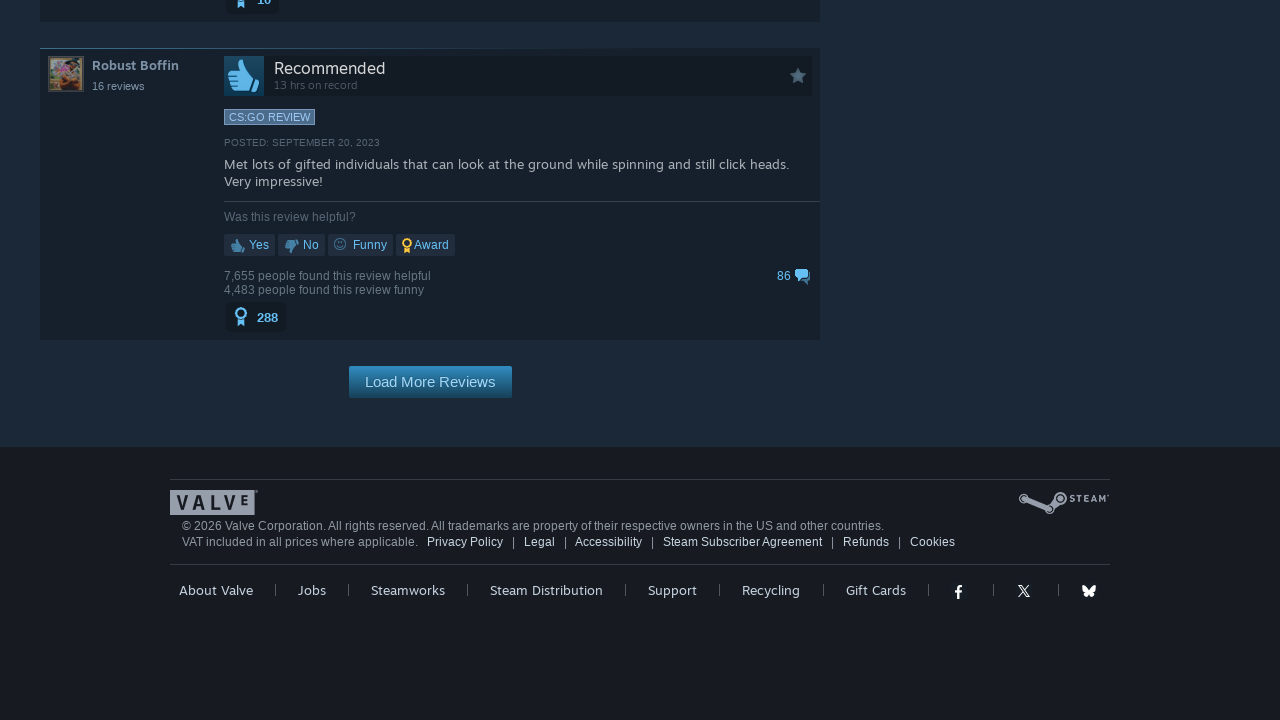

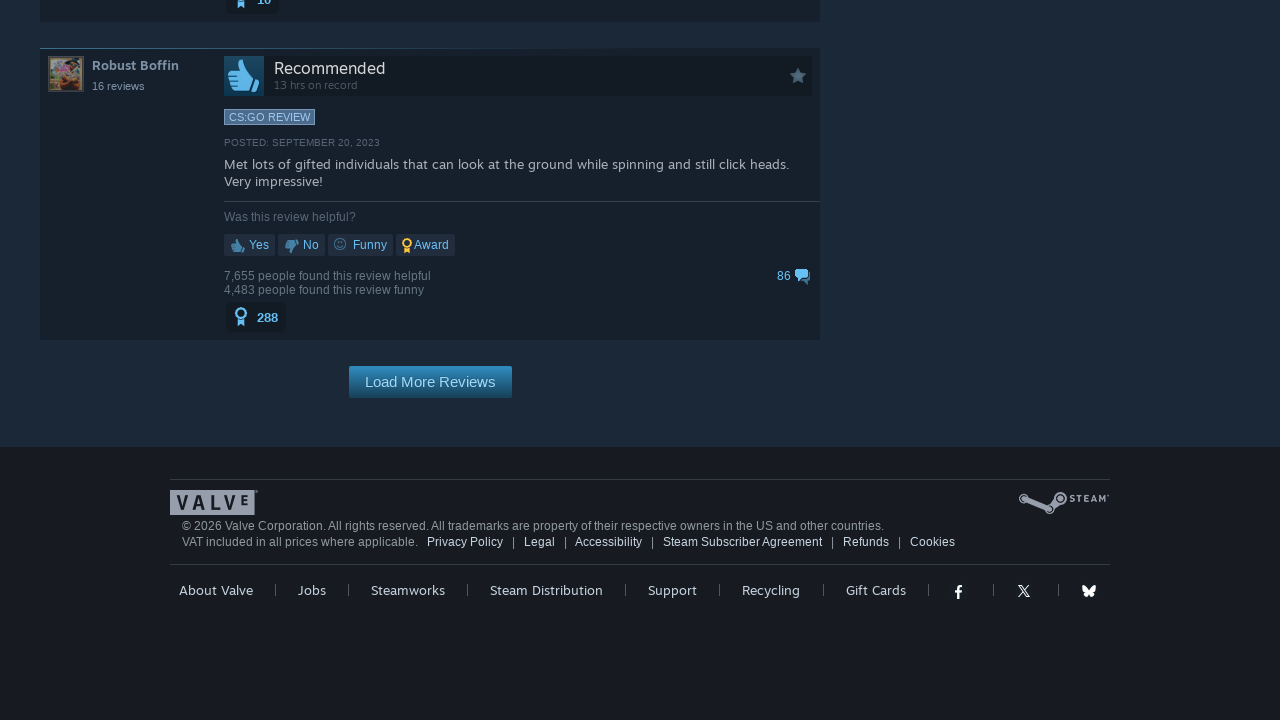